Tests browser alerts functionality by navigating to the Alerts page on demoqa.com, clicking on the first alert button, and accepting the JavaScript alert dialog.

Starting URL: https://demoqa.com/

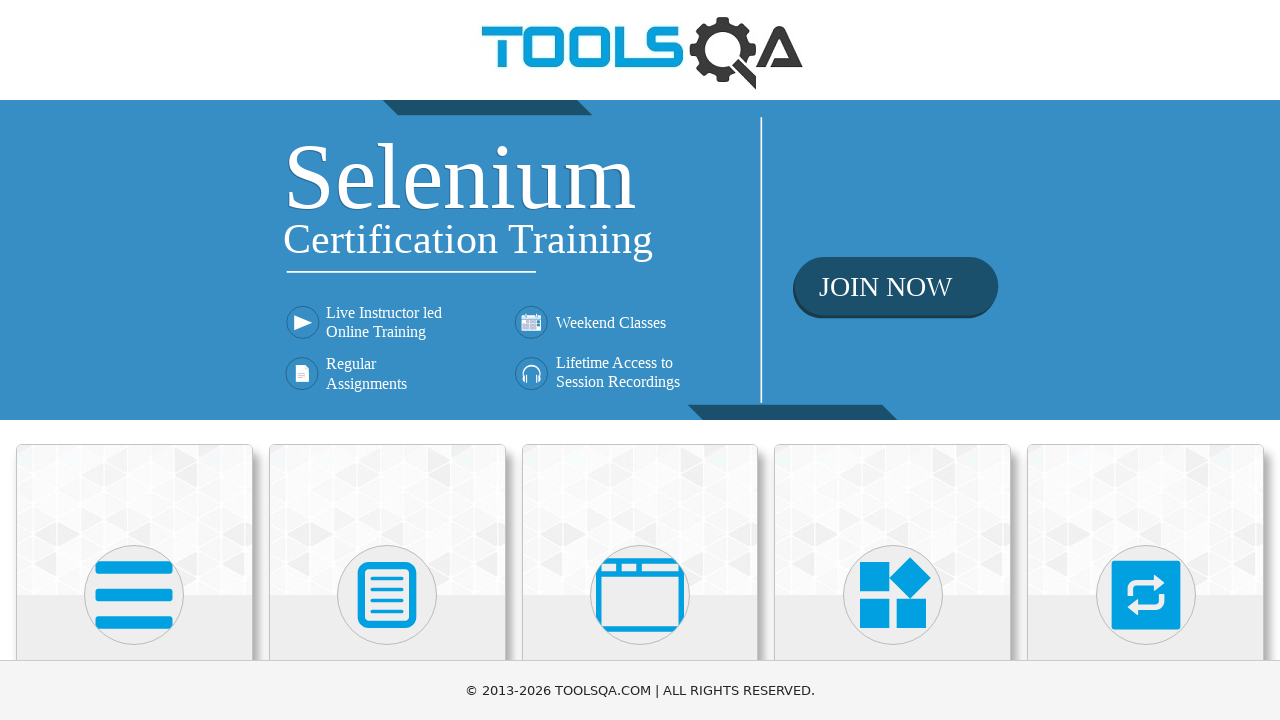

Scrolled 'Alerts, Frame & Windows' menu into view
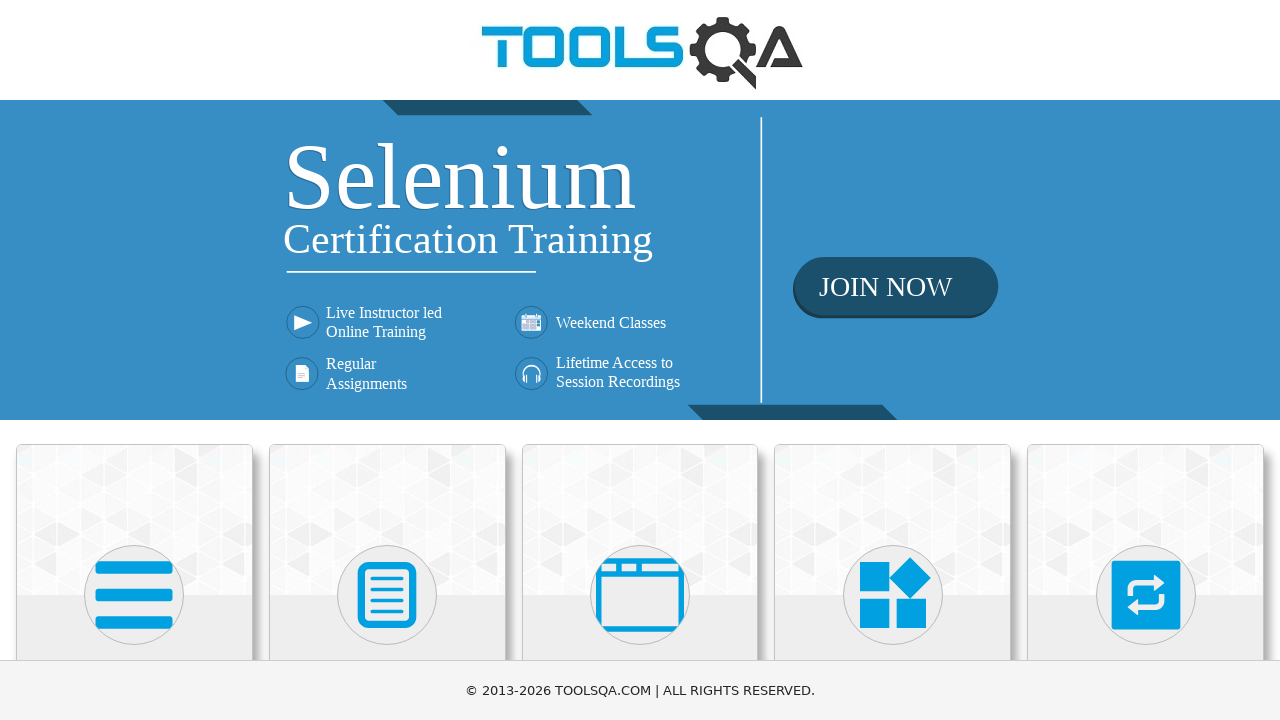

Clicked on 'Alerts, Frame & Windows' menu at (640, 360) on xpath=//h5[text()='Alerts, Frame & Windows']
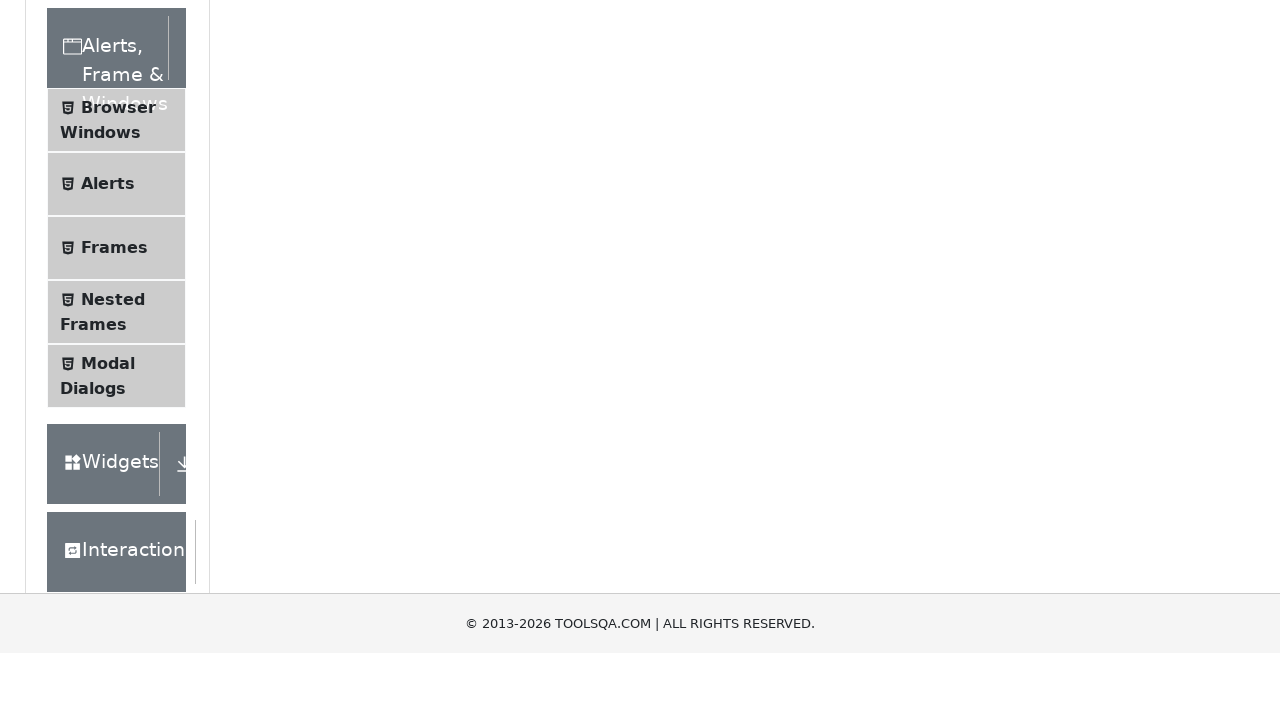

Clicked on 'Alerts' submenu at (108, 501) on xpath=//span[text()='Alerts']
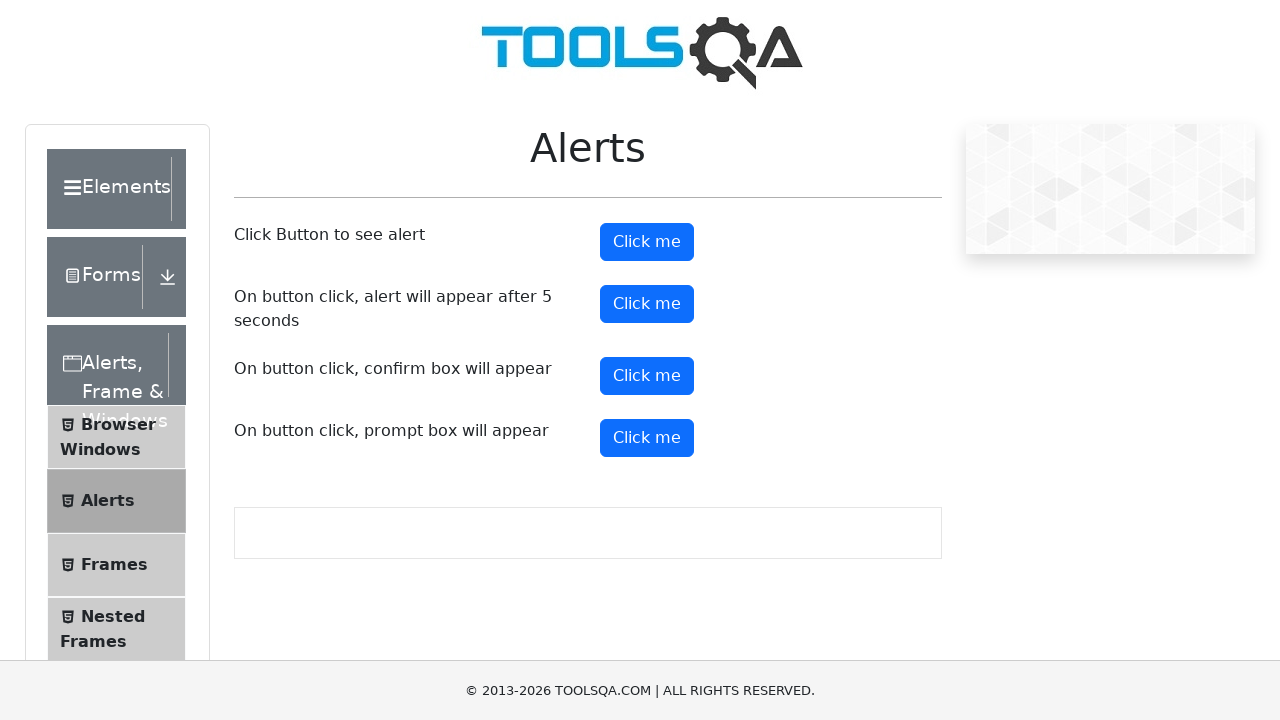

Alerts page loaded and alert button element is present
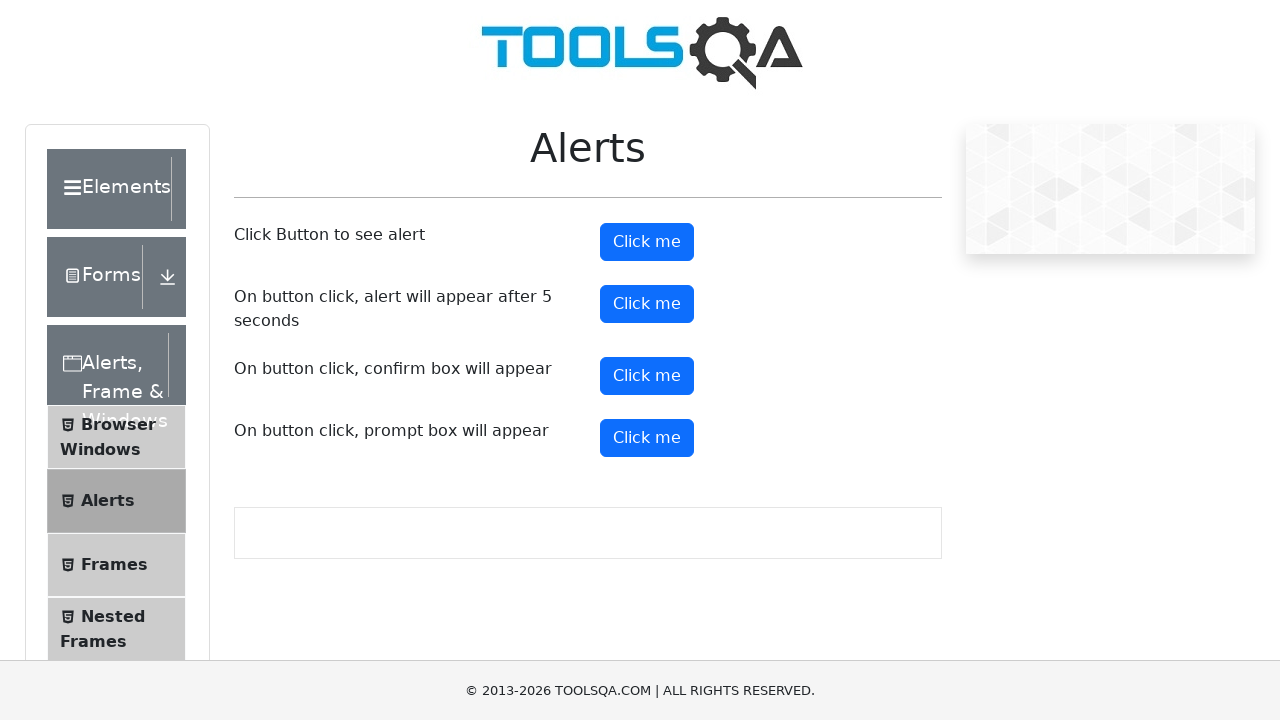

Set up dialog handler to accept alerts
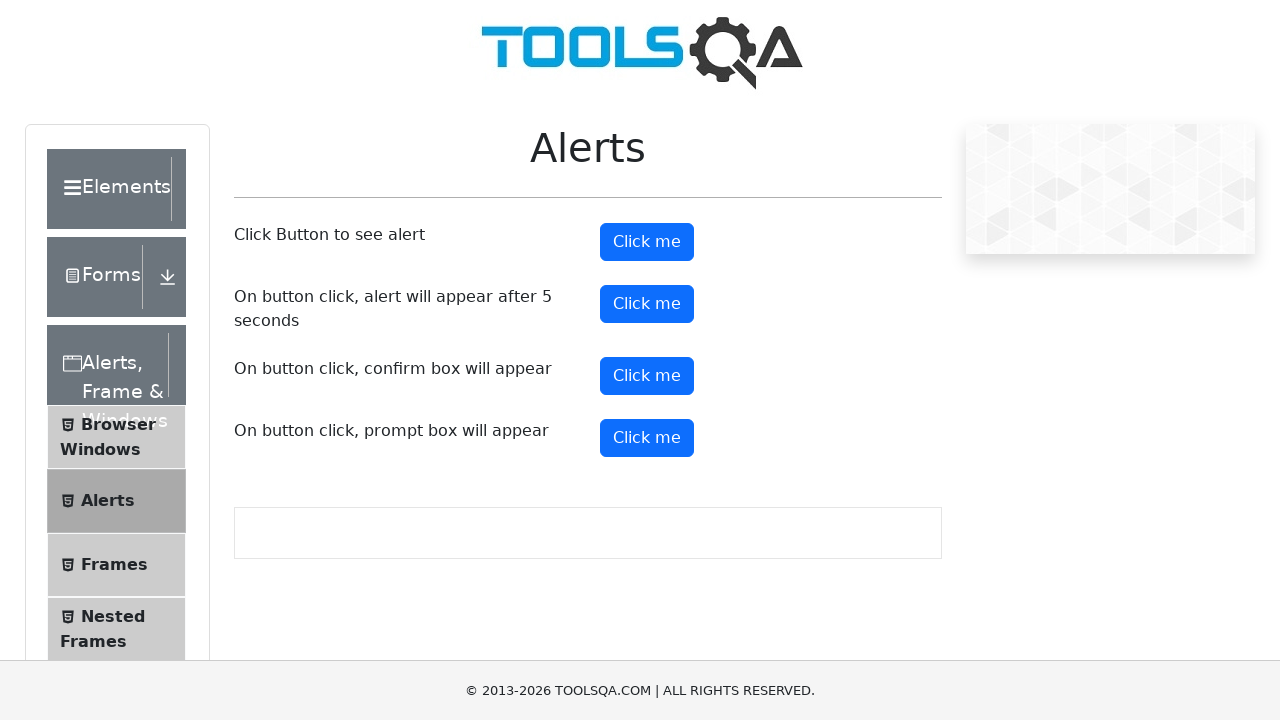

Clicked the first alert button at (647, 242) on #alertButton
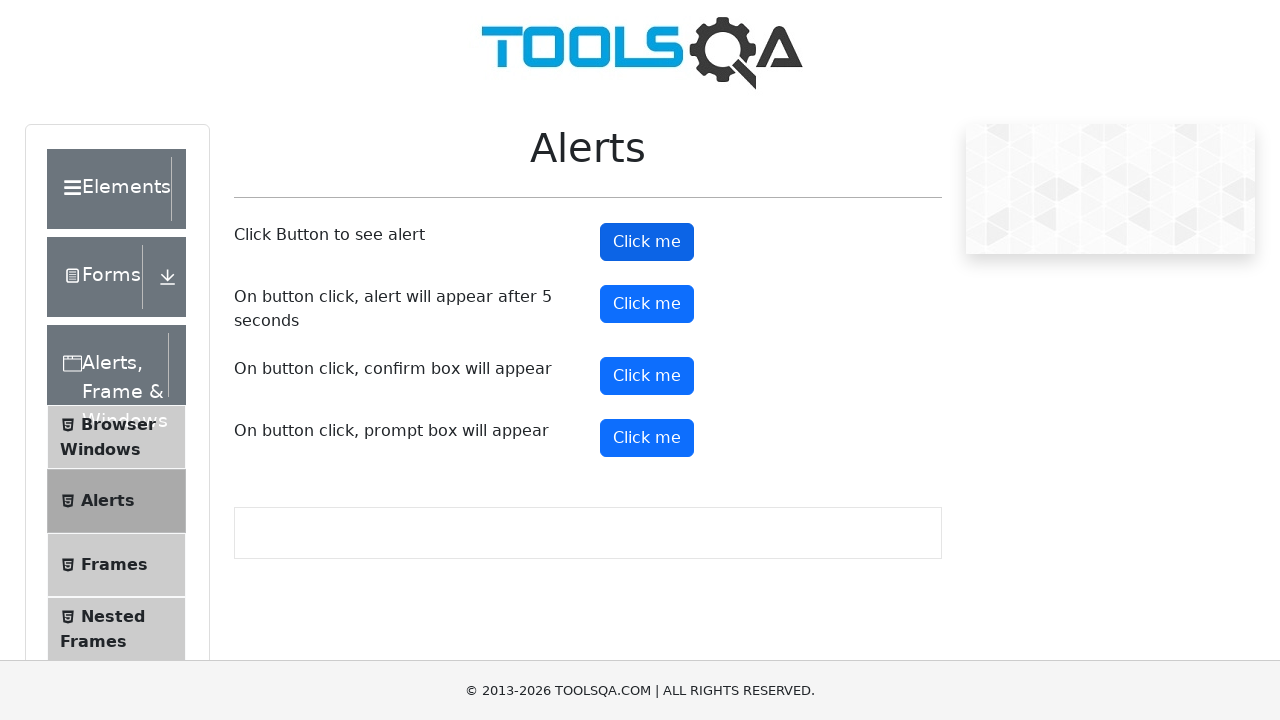

Alert dialog was accepted and handled
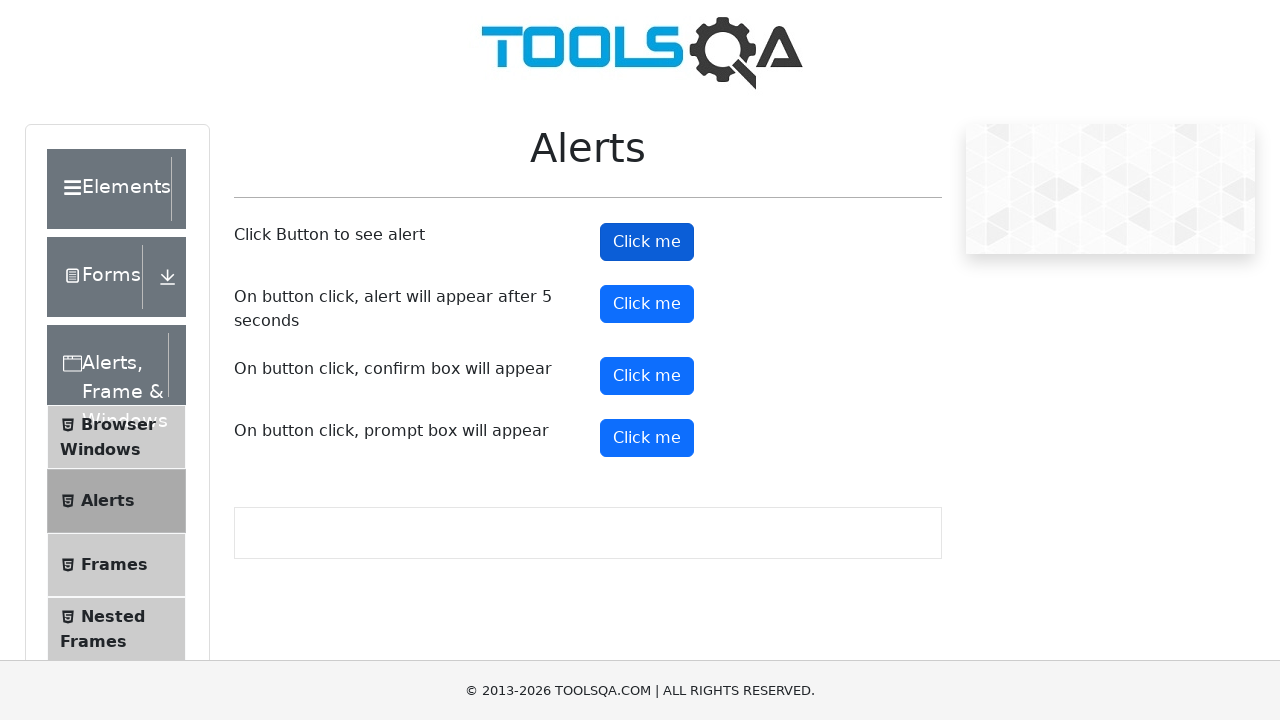

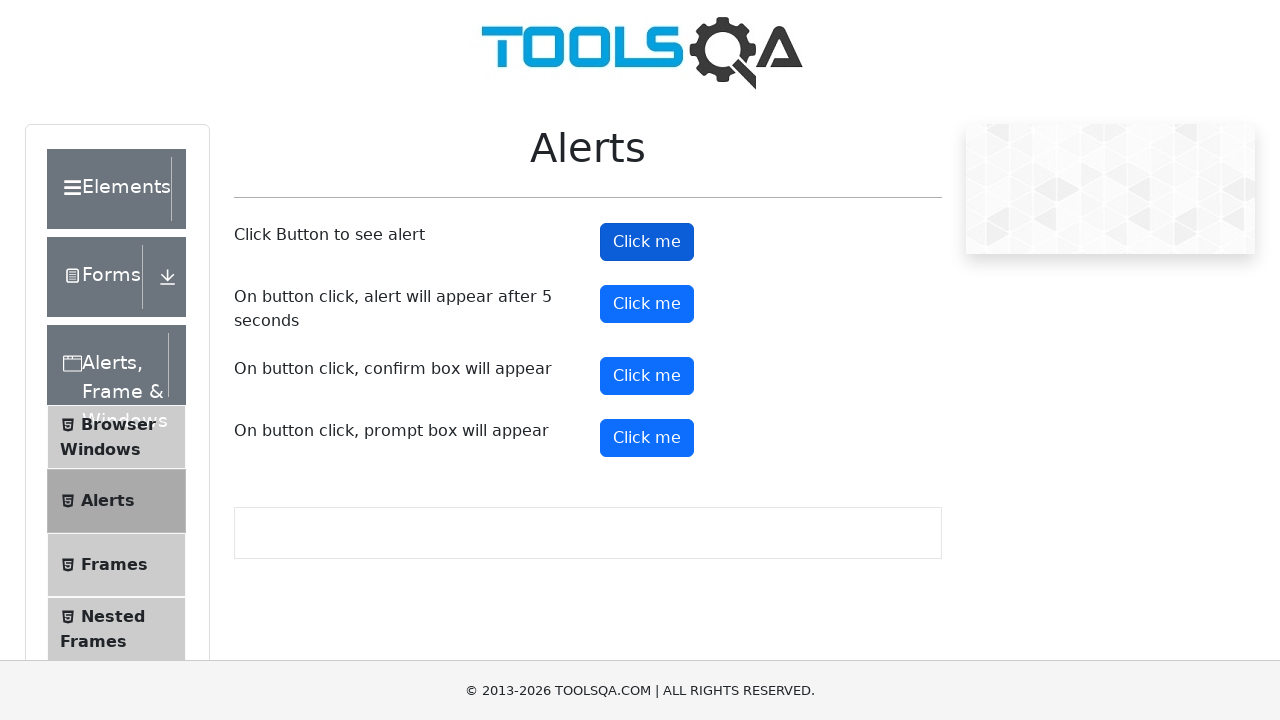